Tests JavaScript alert handling by triggering and interacting with different types of alerts (simple alert, confirm dialog, and prompt dialog)

Starting URL: https://the-internet.herokuapp.com/javascript_alerts

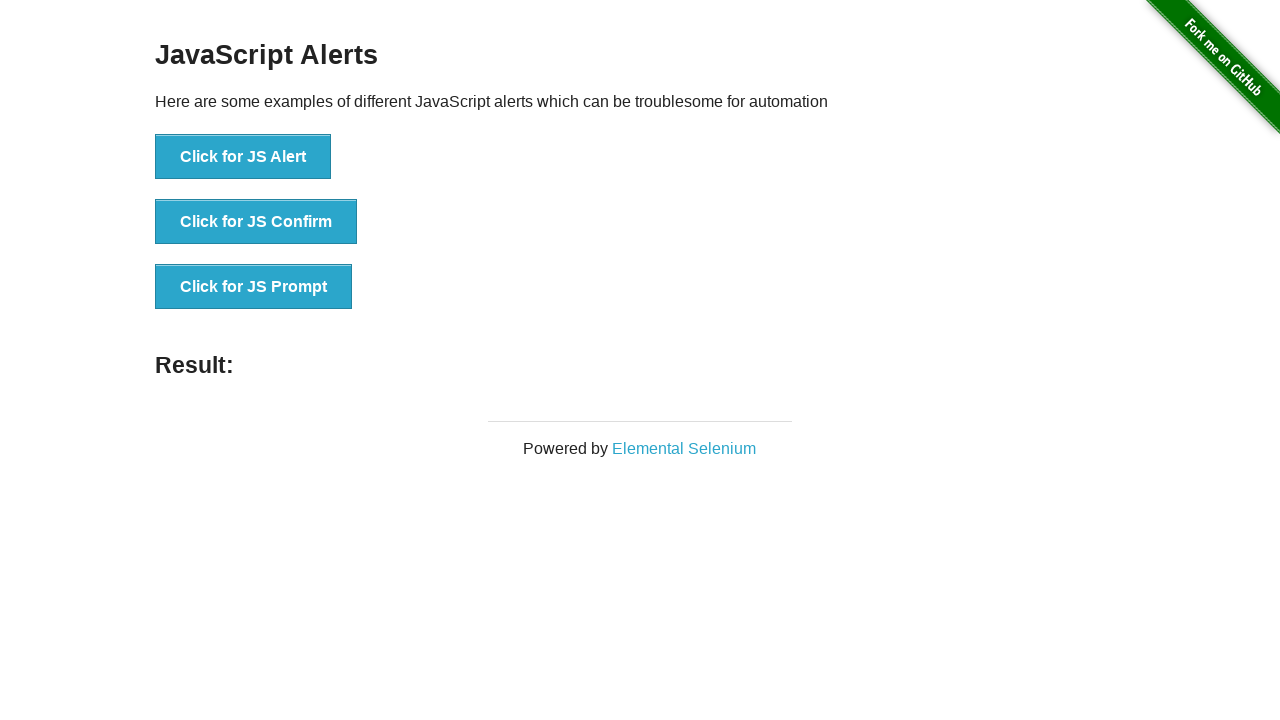

Navigated to JavaScript alerts test page
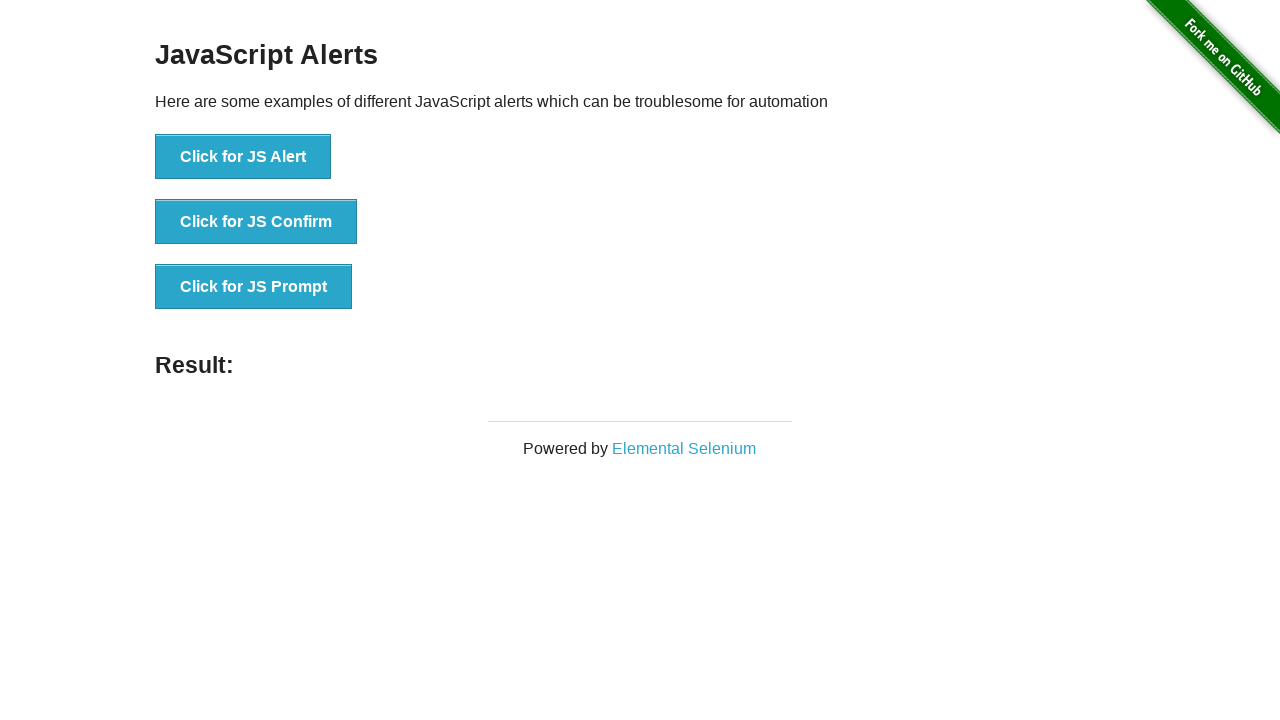

Clicked button to trigger simple alert at (243, 157) on xpath=//button[@onclick='jsAlert()']
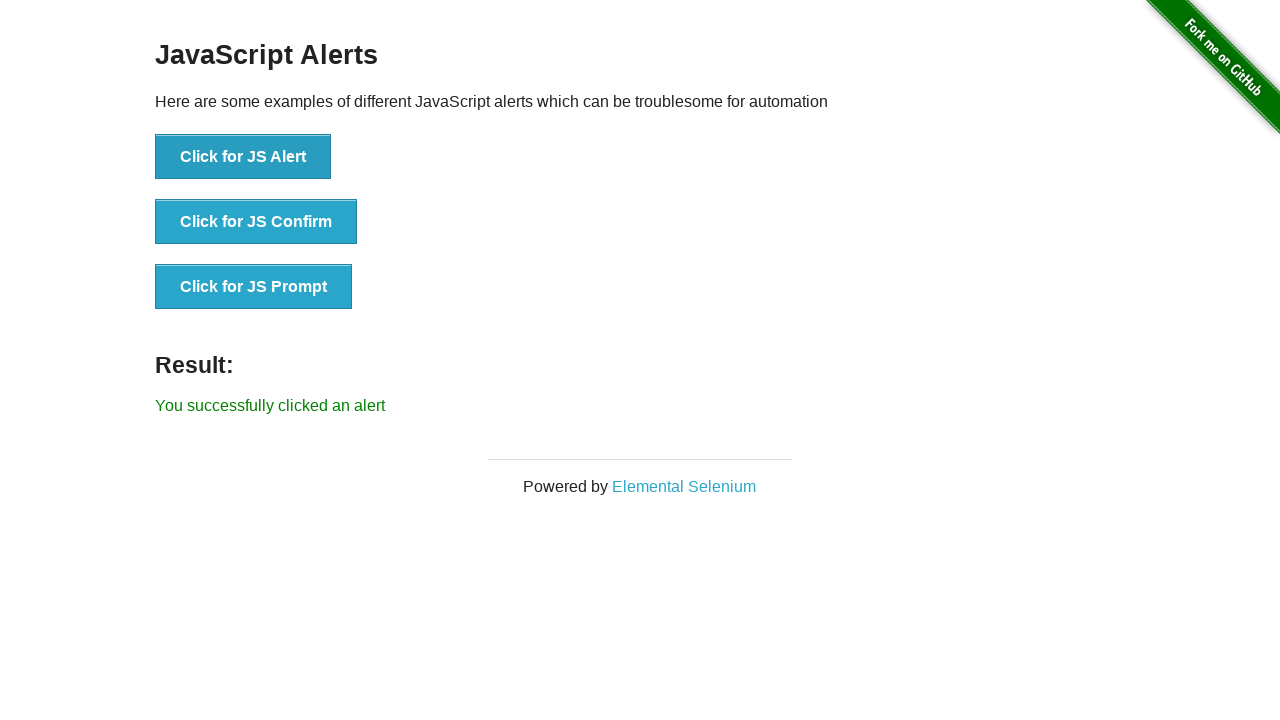

Dismissed simple alert dialog
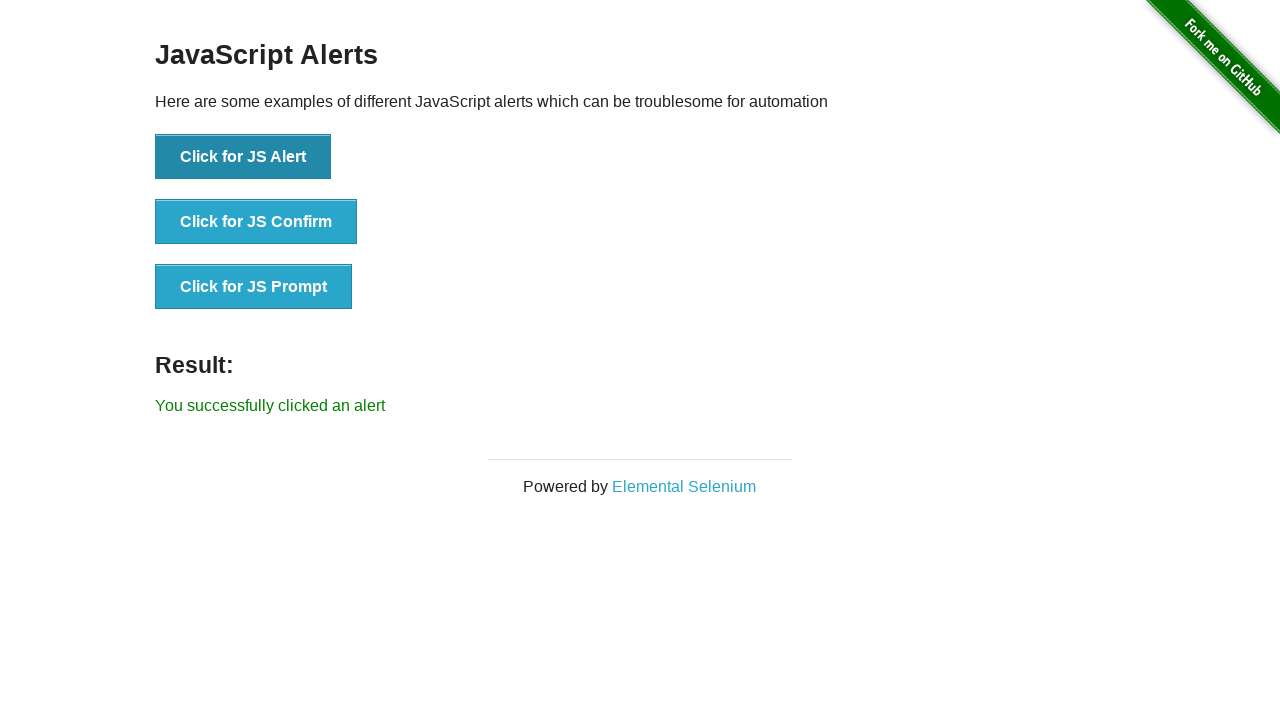

Clicked button to trigger confirm dialog at (256, 222) on xpath=//button[@onclick='jsConfirm()']
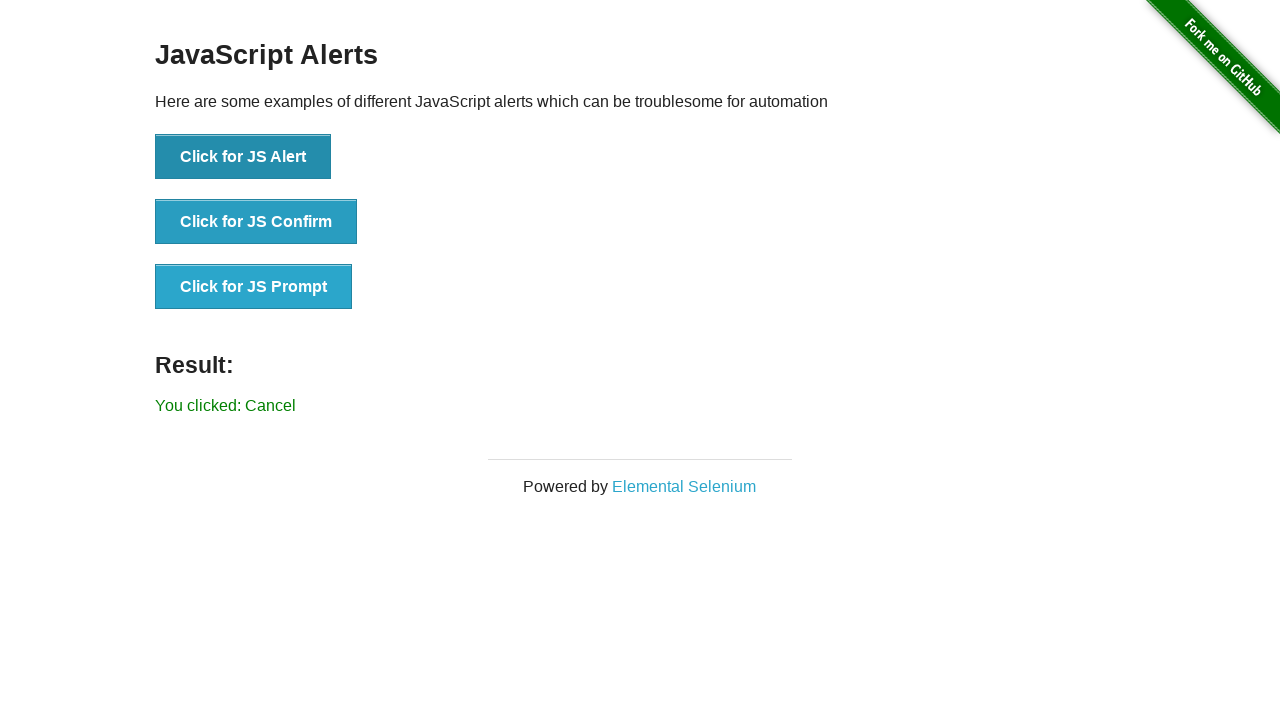

Dismissed confirm dialog
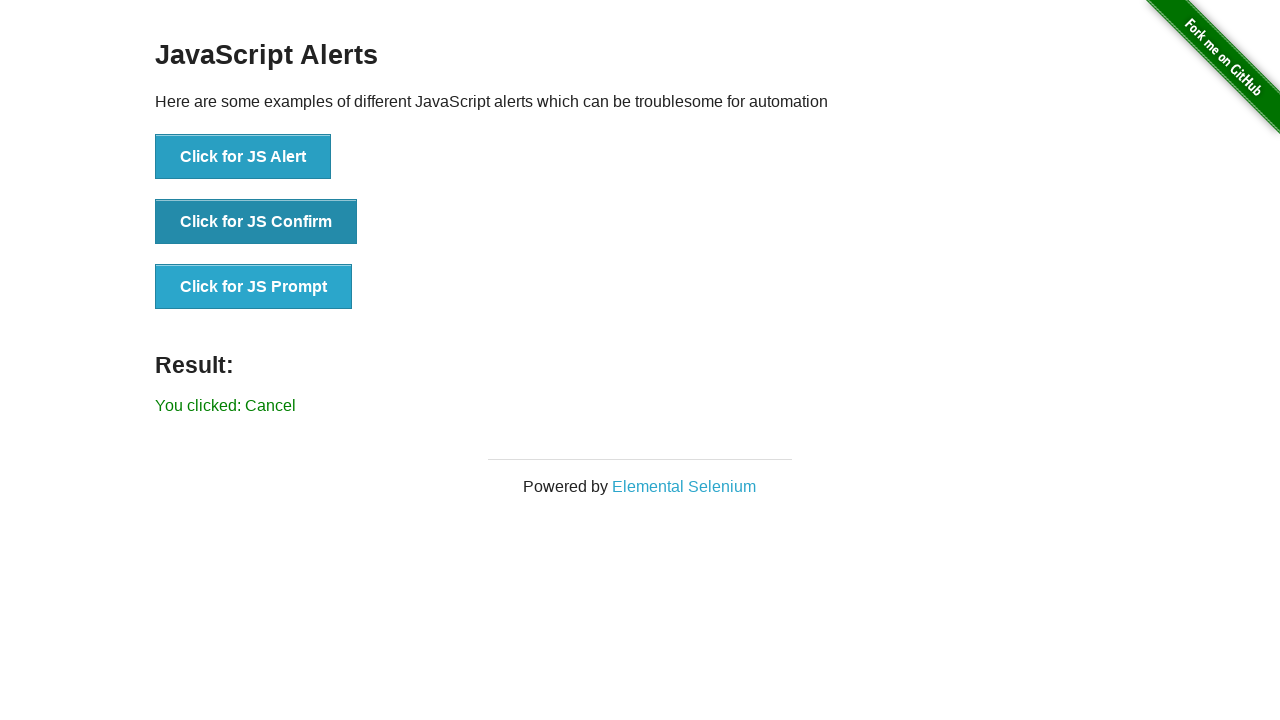

Clicked button to trigger prompt dialog at (254, 287) on xpath=//button[@onclick='jsPrompt()']
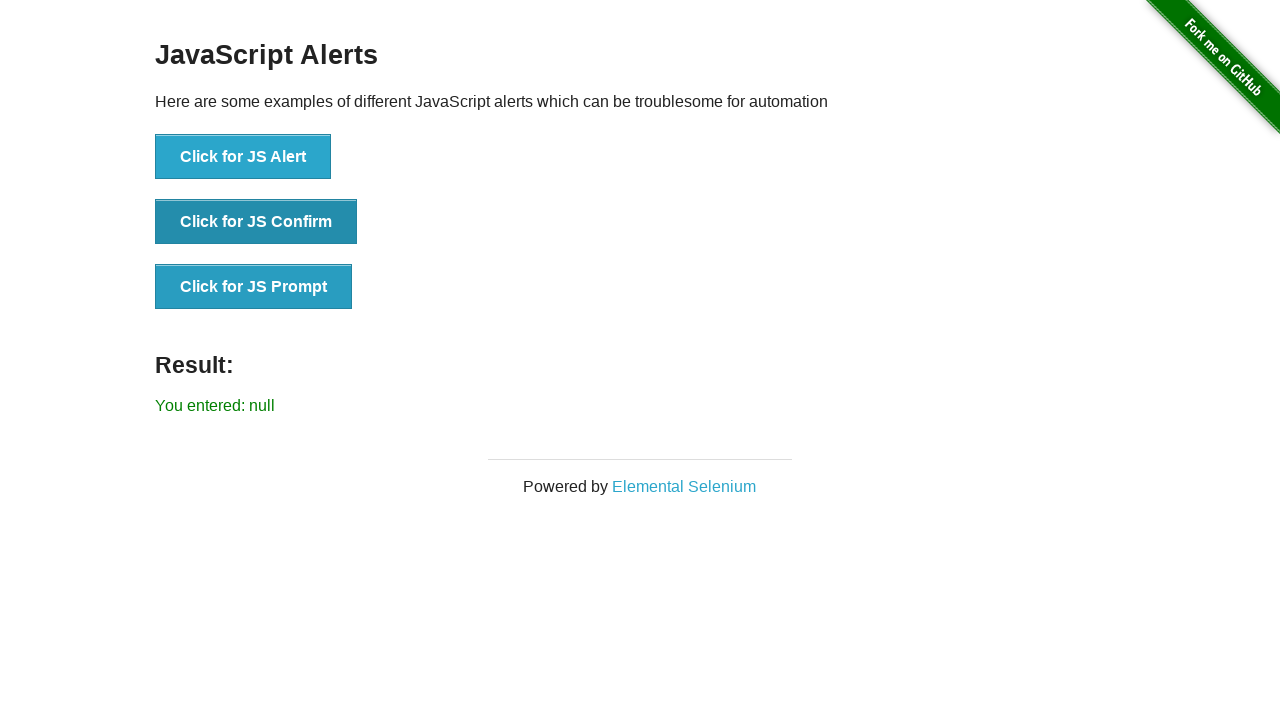

Accepted prompt dialog with text 'Barath'
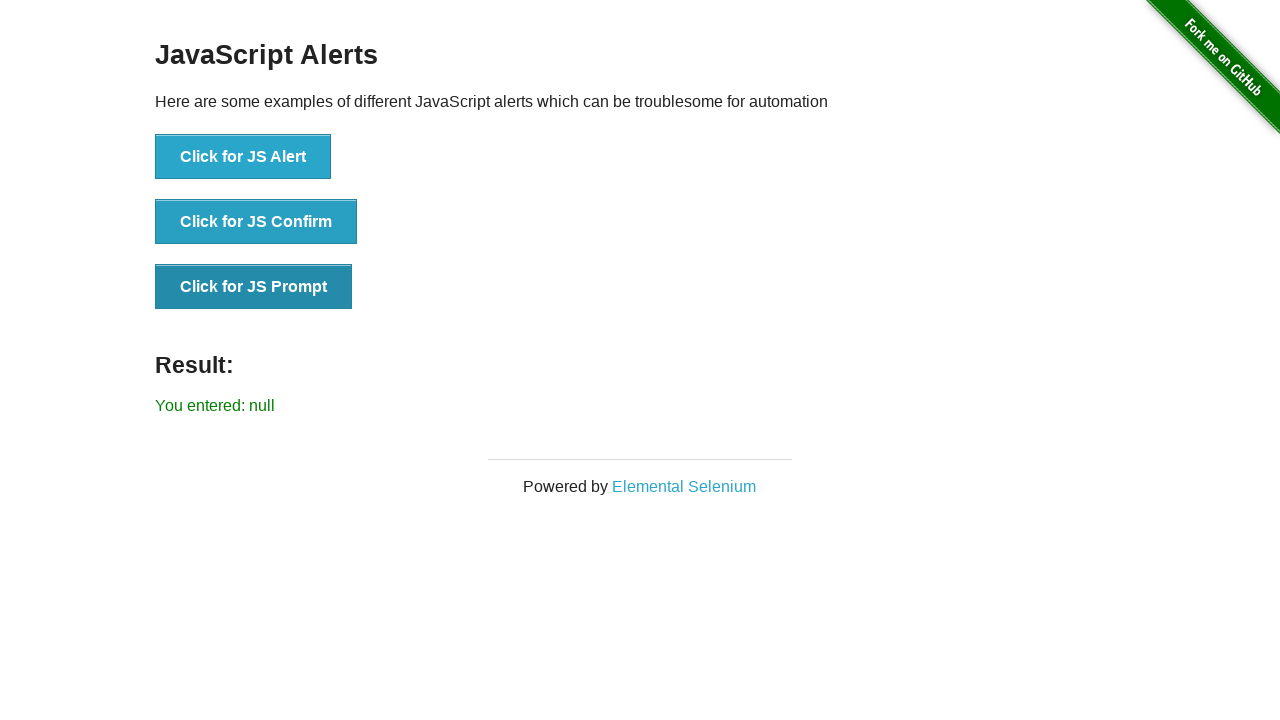

Removed dialog event listener
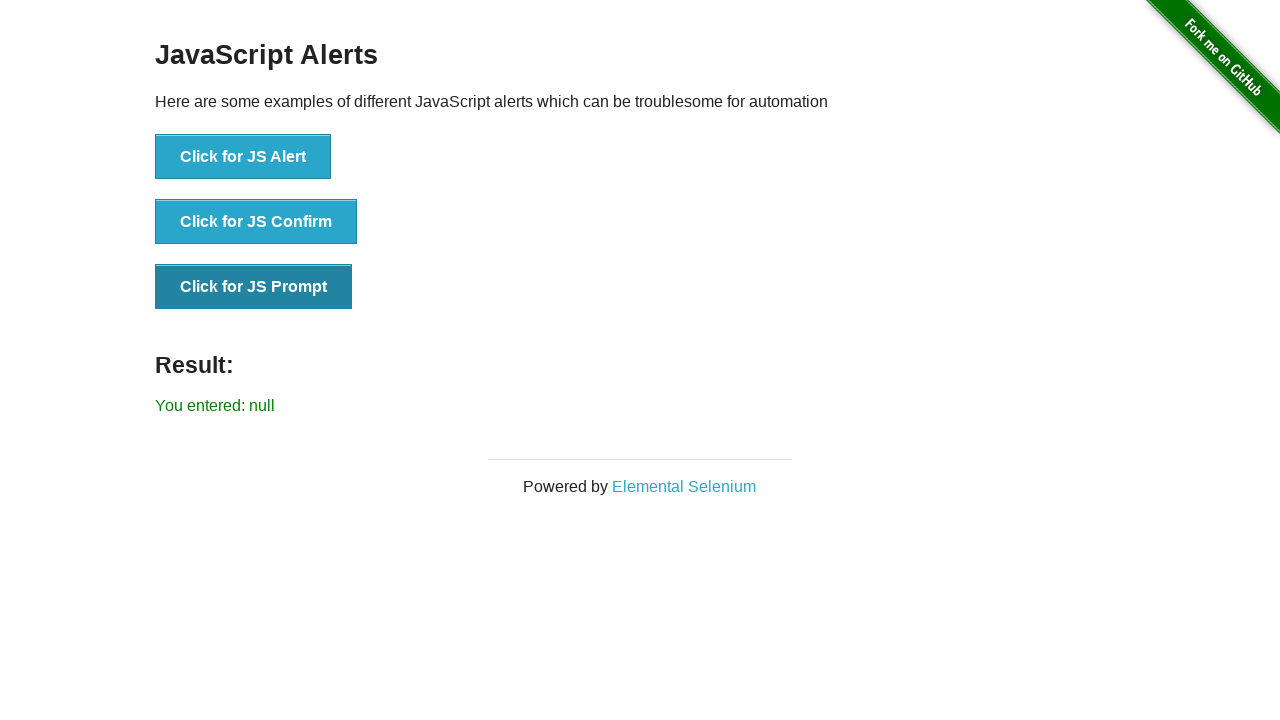

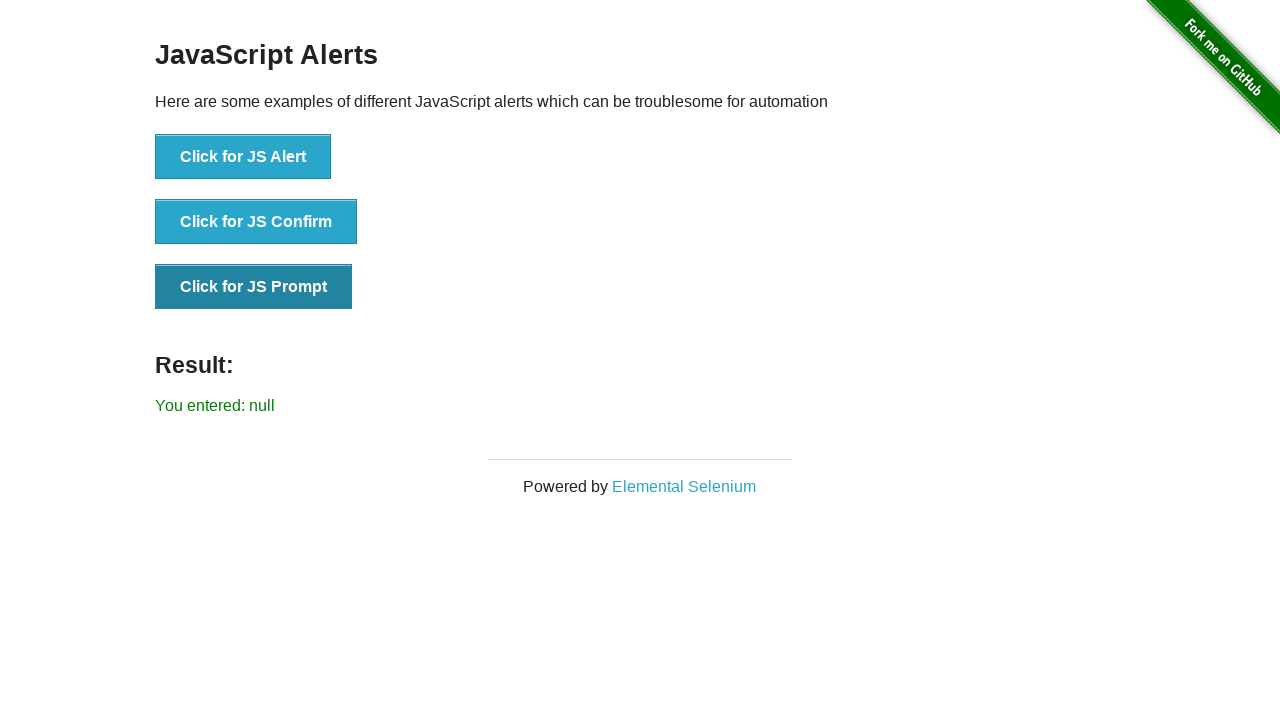